Tests currency conversion functionality by selecting source and target currencies and entering an amount to convert

Starting URL: https://www.oanda.com/currency-converter/en/

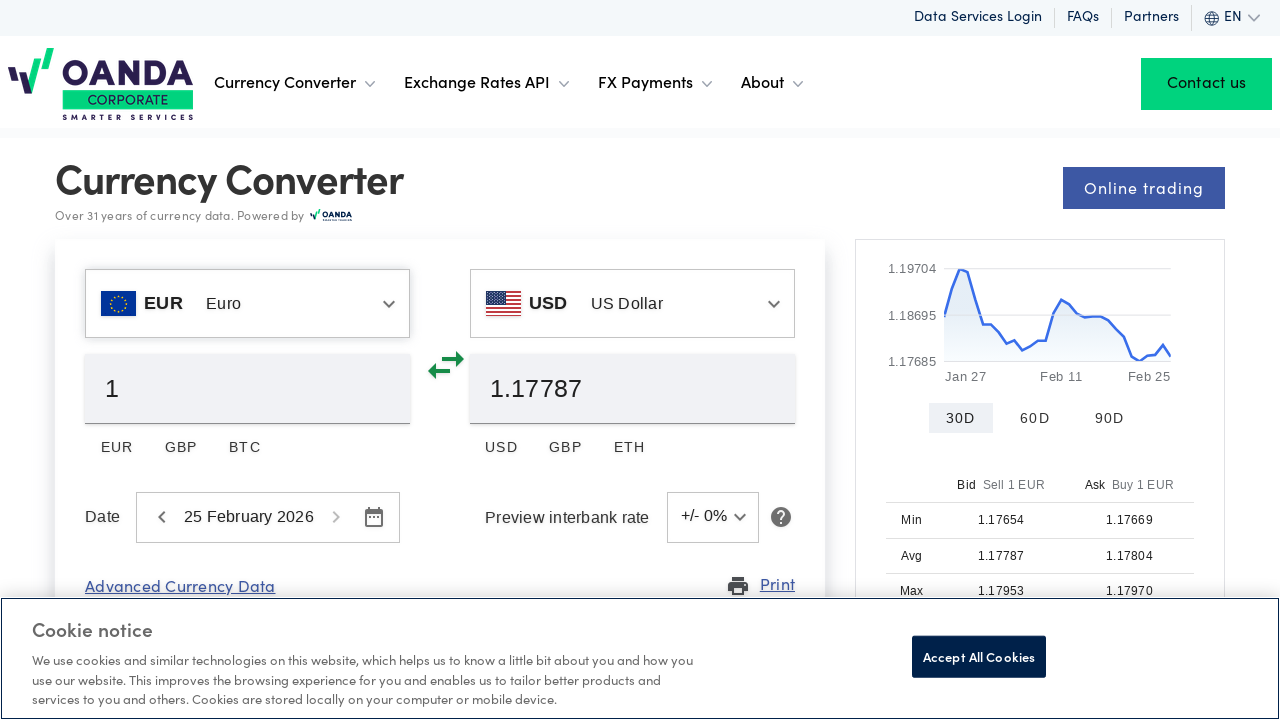

Clicked base currency field at (270, 304) on #baseCurrency_currency_autocomplete
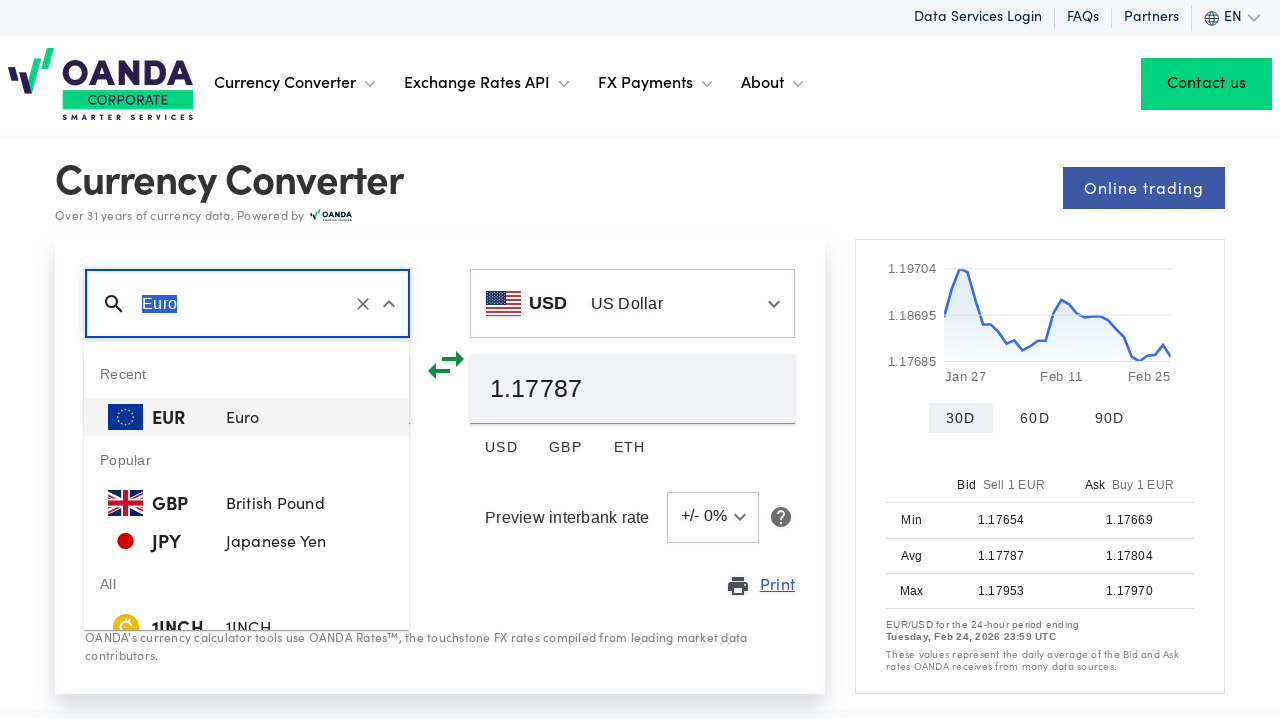

Cleared base currency field by pressing Backspace 20 times on #baseCurrency_currency_autocomplete
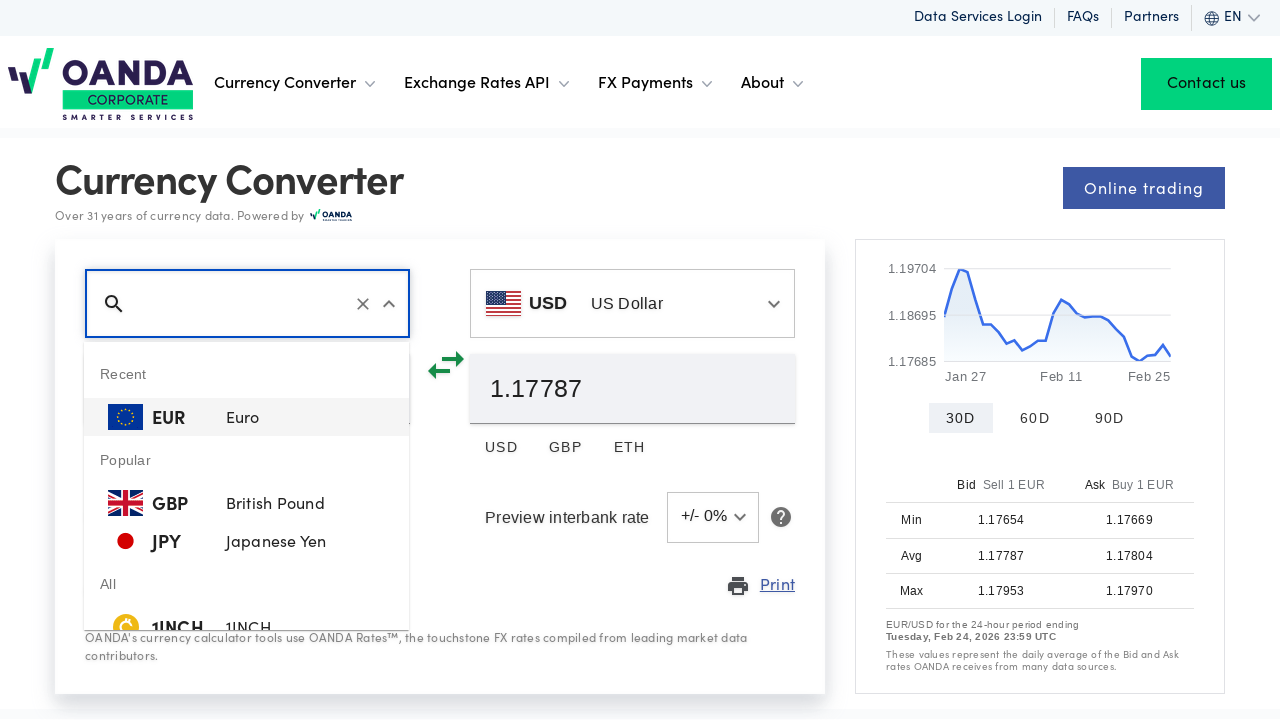

Filled base currency field with 'US Dollar' on #baseCurrency_currency_autocomplete
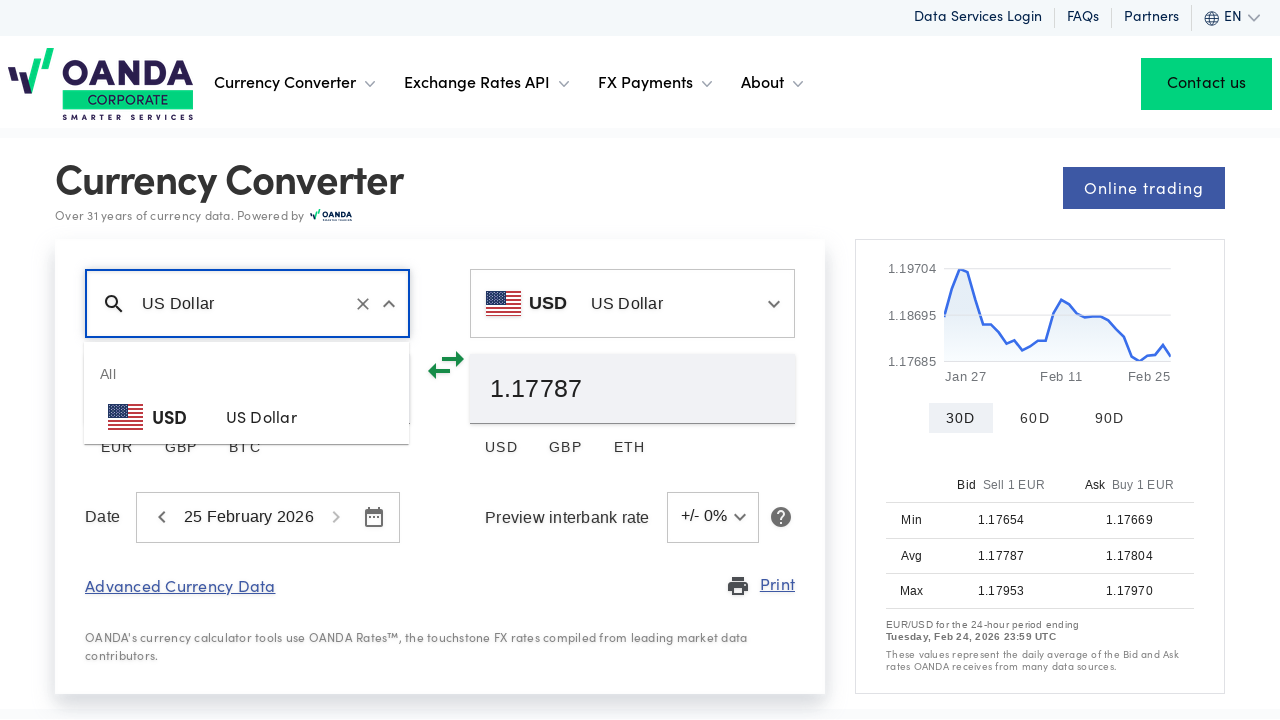

Pressed ArrowDown to select US Dollar from dropdown on #baseCurrency_currency_autocomplete
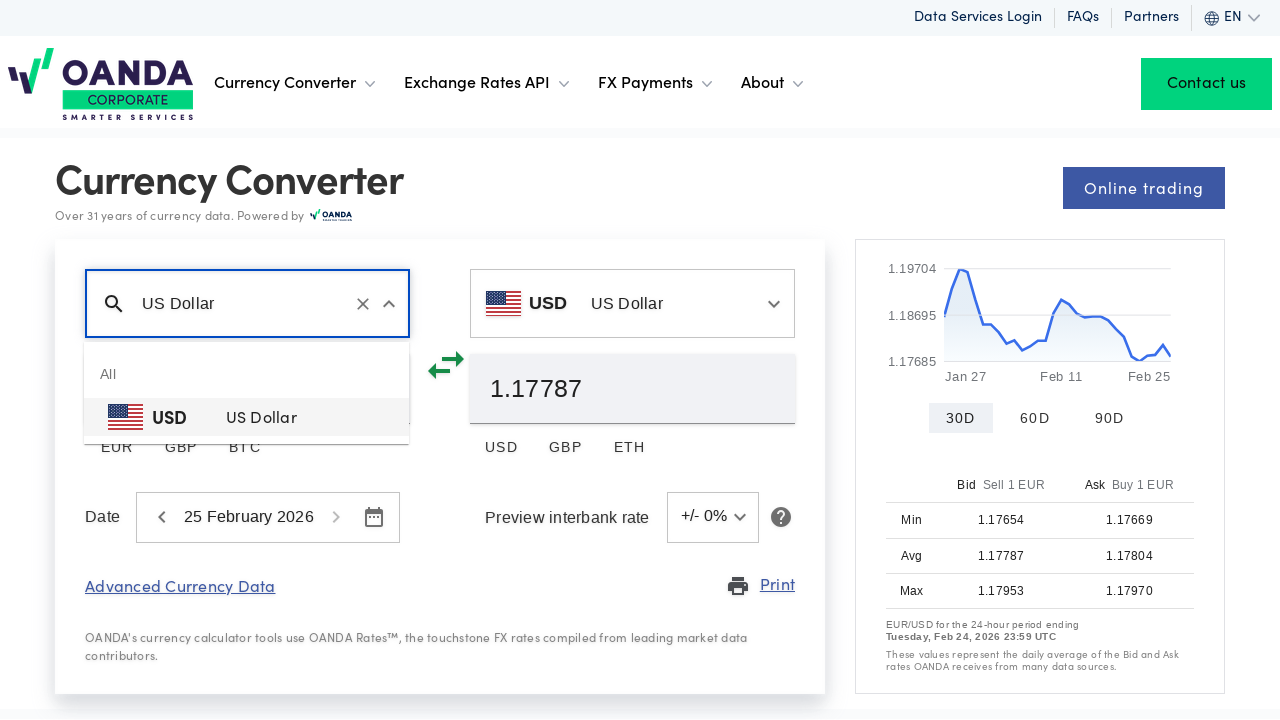

Pressed Enter to confirm US Dollar selection on #baseCurrency_currency_autocomplete
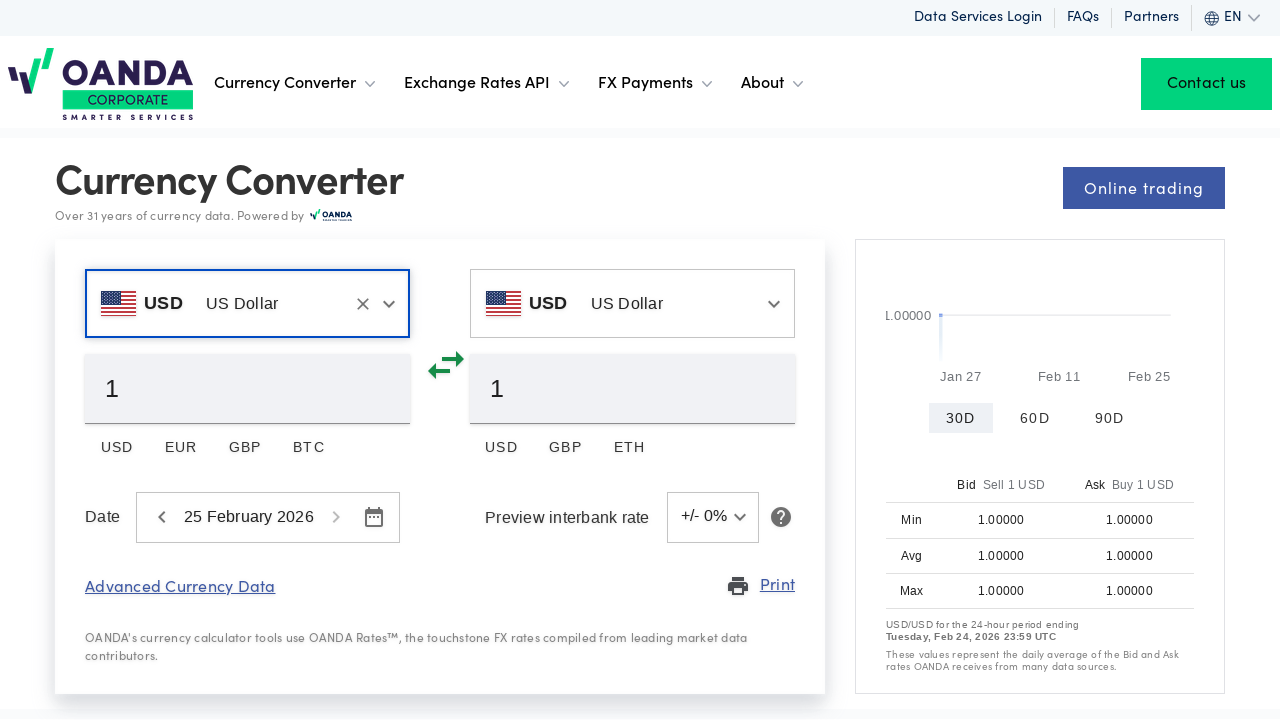

Waited 3 seconds for base currency field to update
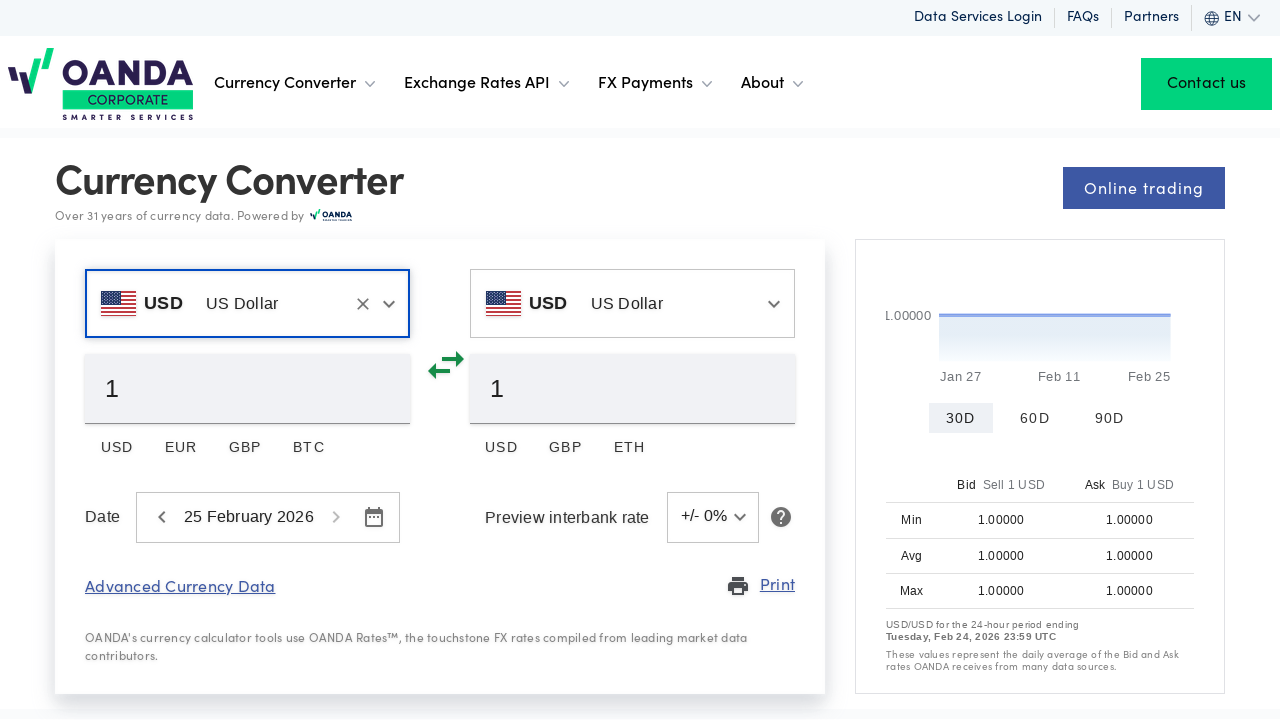

Clicked quote currency field at (654, 304) on #quoteCurrency_currency_autocomplete
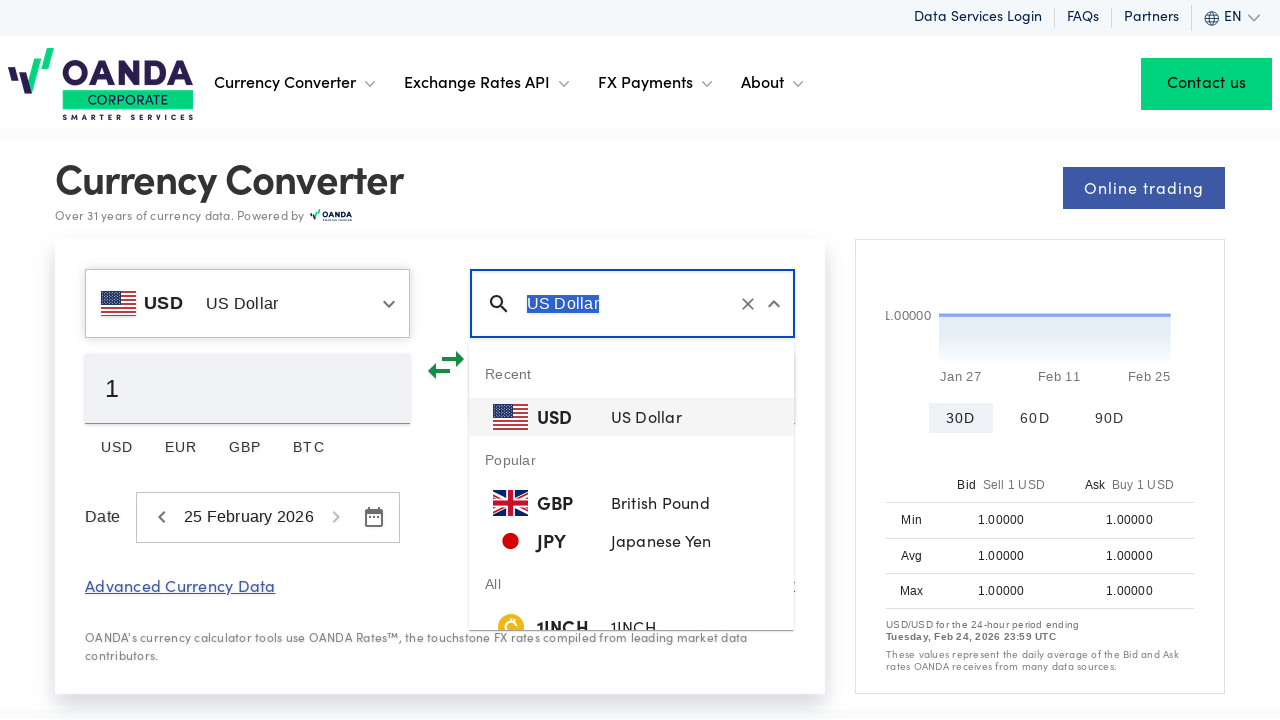

Cleared quote currency field by pressing Backspace 20 times on #quoteCurrency_currency_autocomplete
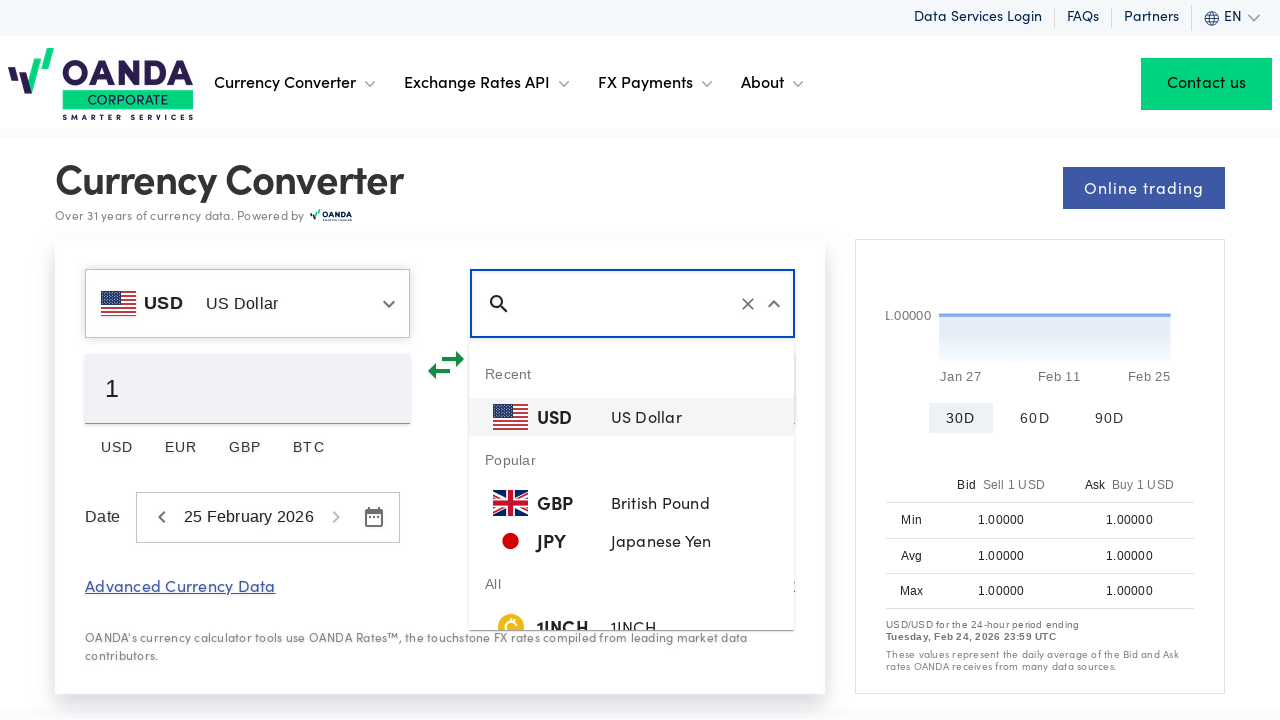

Filled quote currency field with 'Euro' on #quoteCurrency_currency_autocomplete
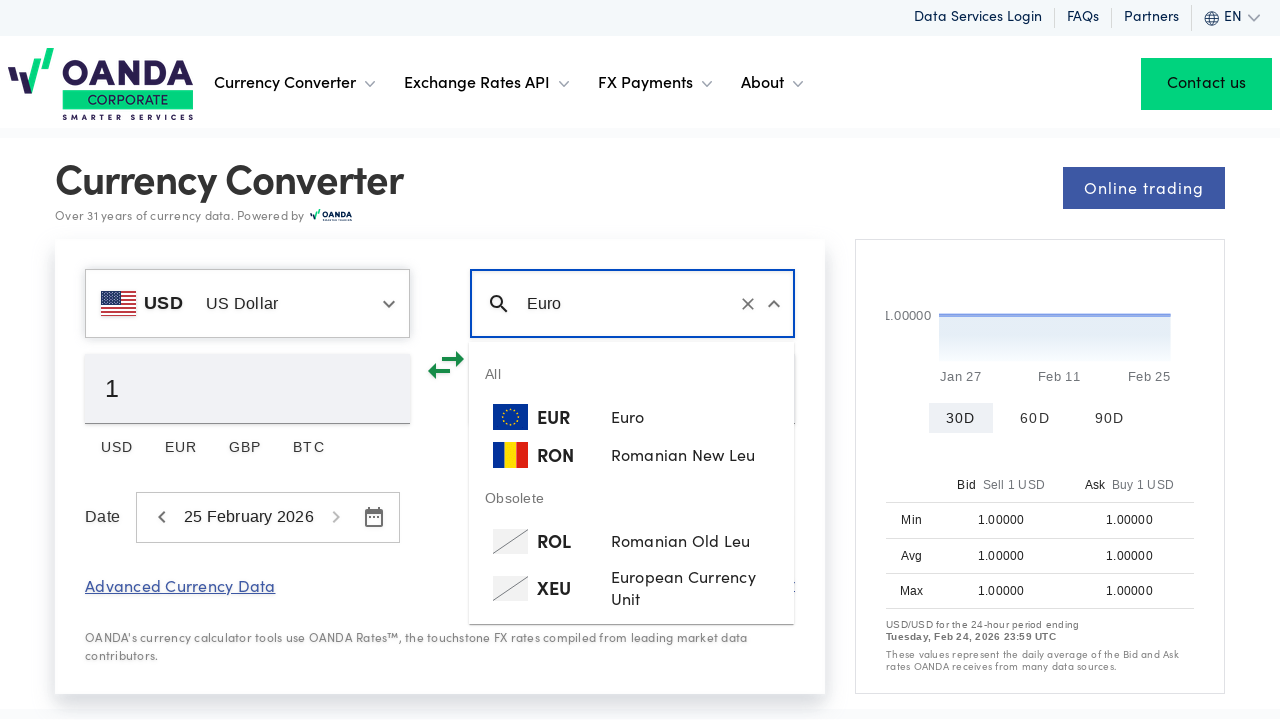

Pressed ArrowDown to select Euro from dropdown on #quoteCurrency_currency_autocomplete
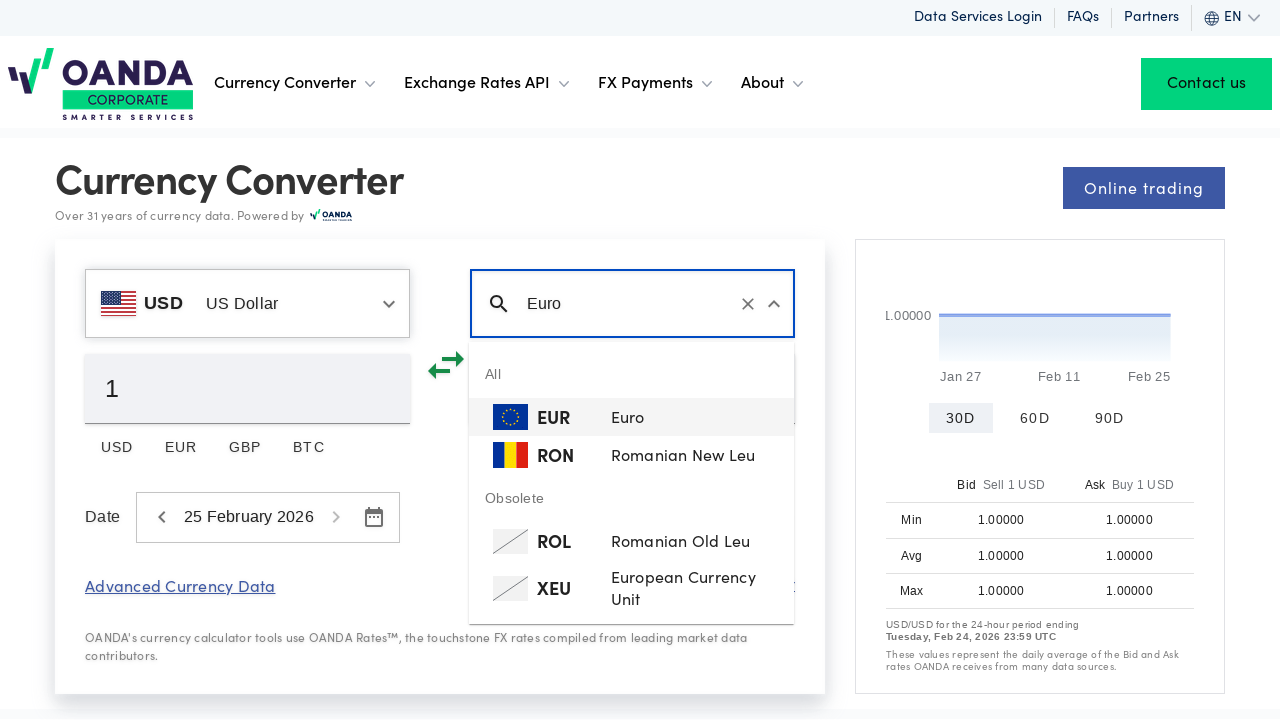

Pressed Enter to confirm Euro selection on #quoteCurrency_currency_autocomplete
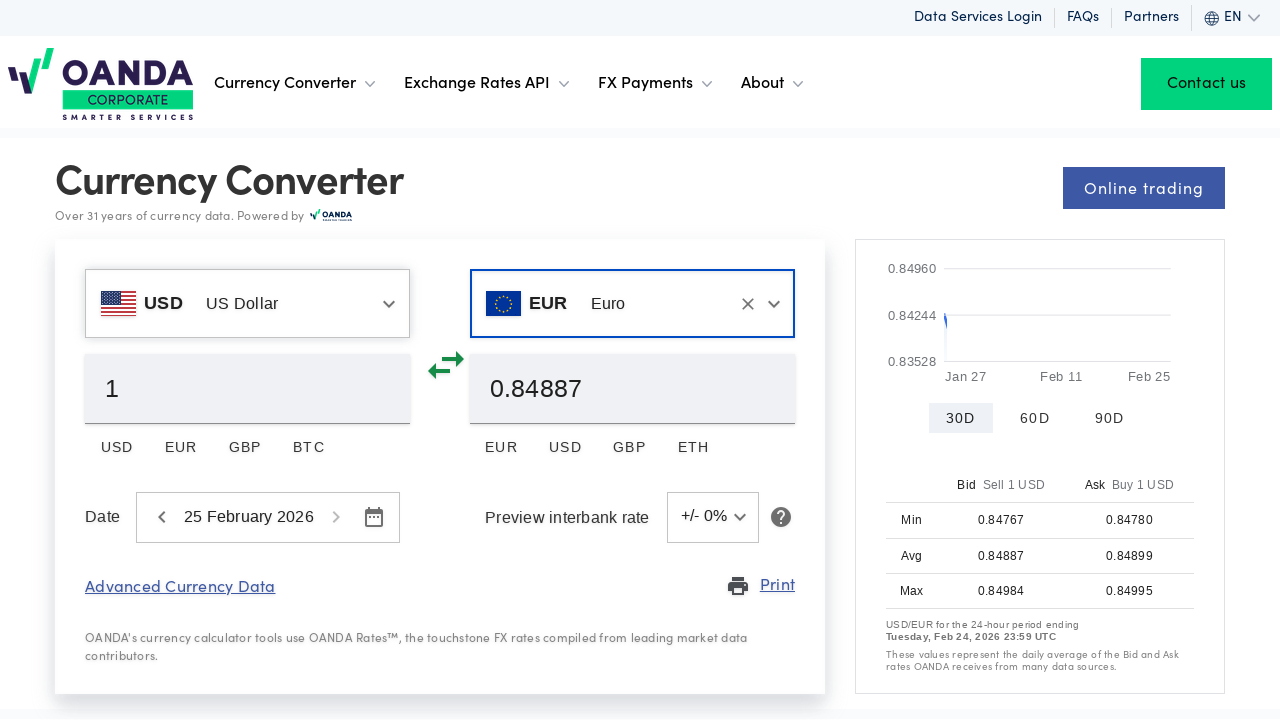

Waited 5 seconds for currency conversion to complete
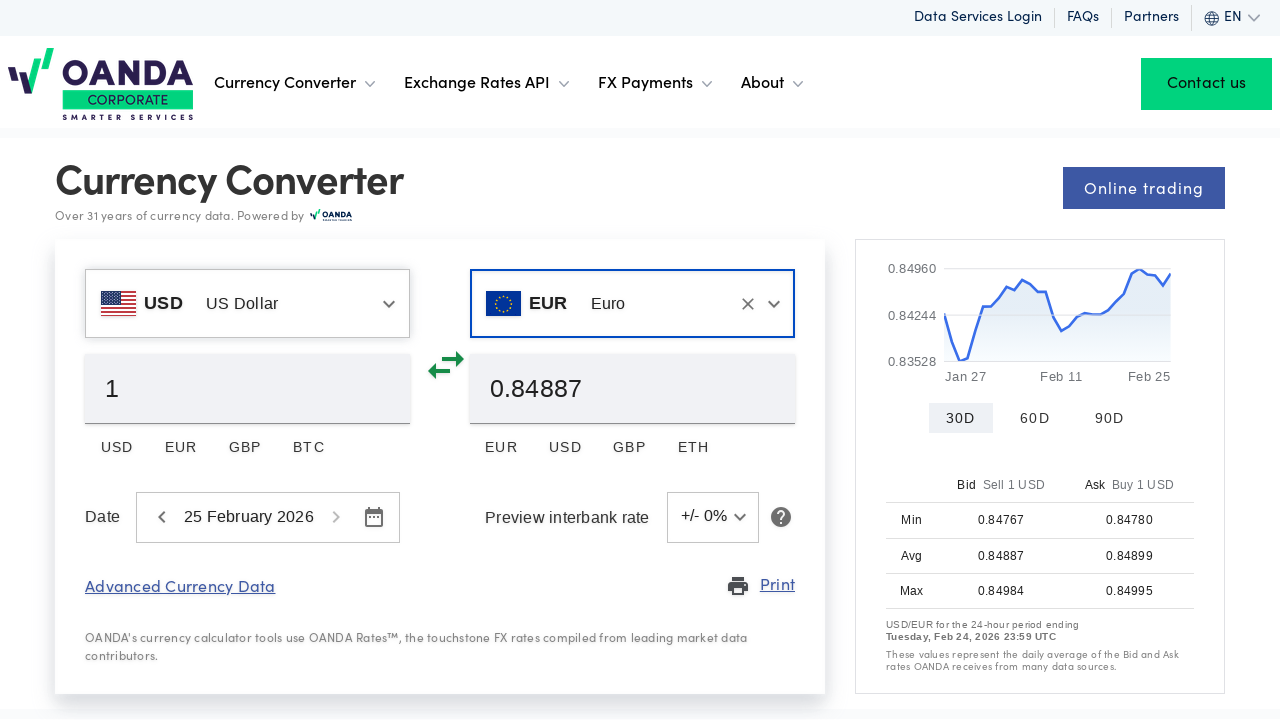

Retrieved converted value: 0.84887
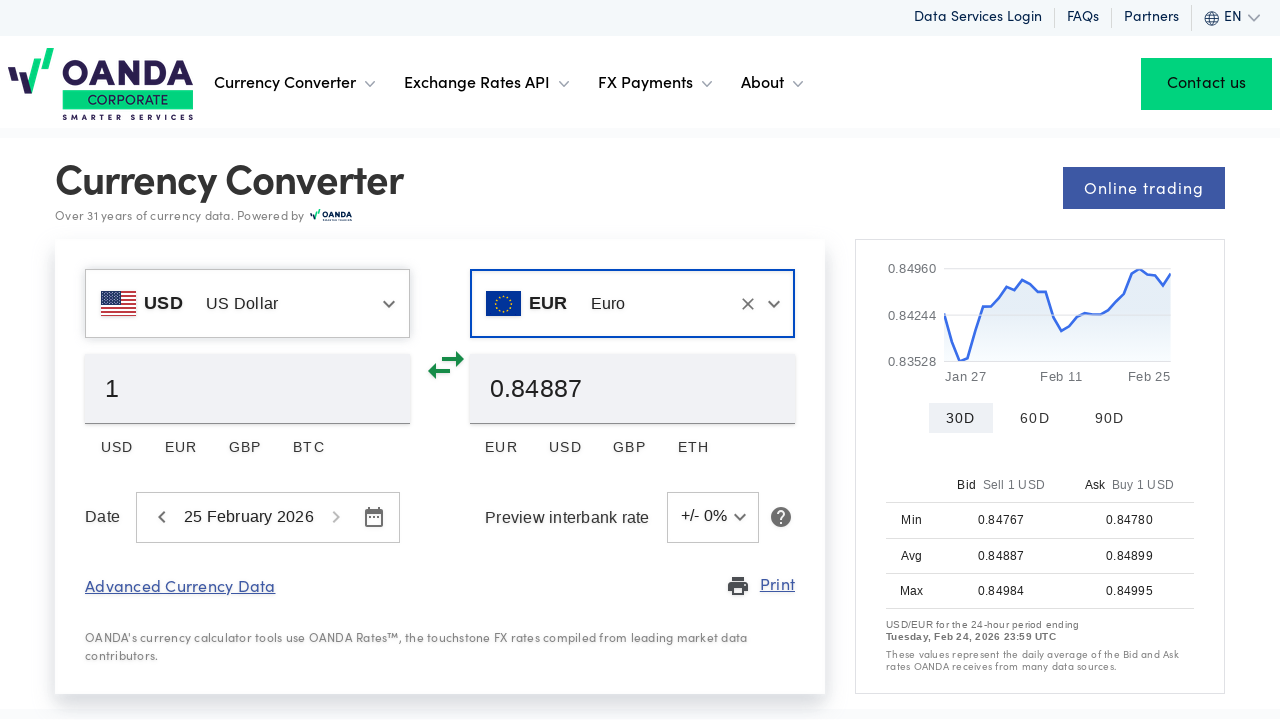

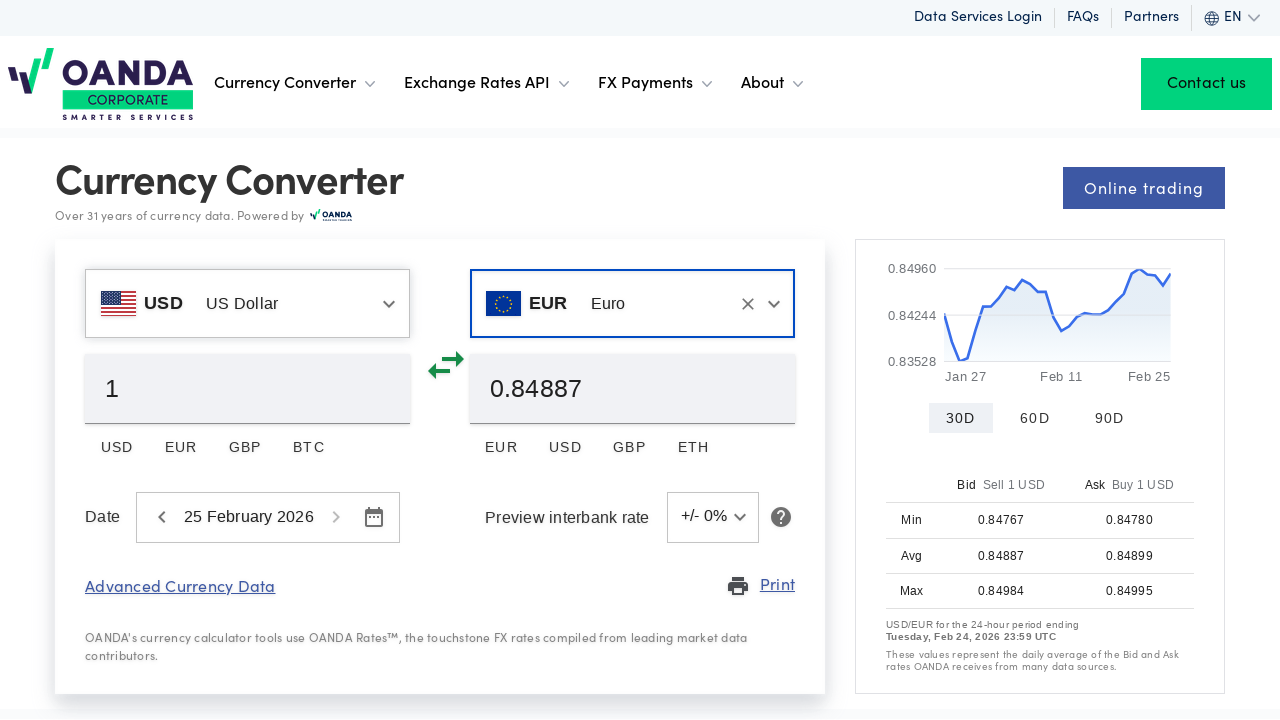